Tests dynamic content loading by clicking a reveal button, waiting for an input field to appear, and then entering text into the revealed field

Starting URL: https://www.selenium.dev/selenium/web/dynamic.html

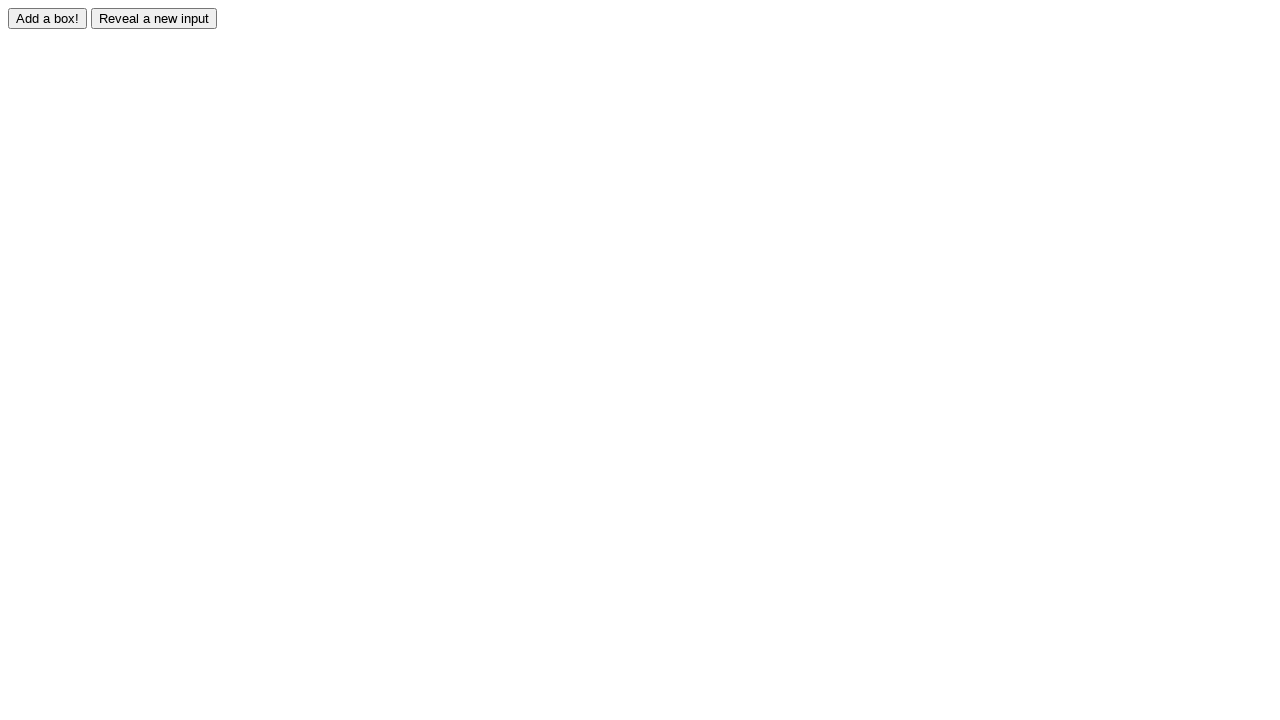

Navigated to dynamic content loading test page
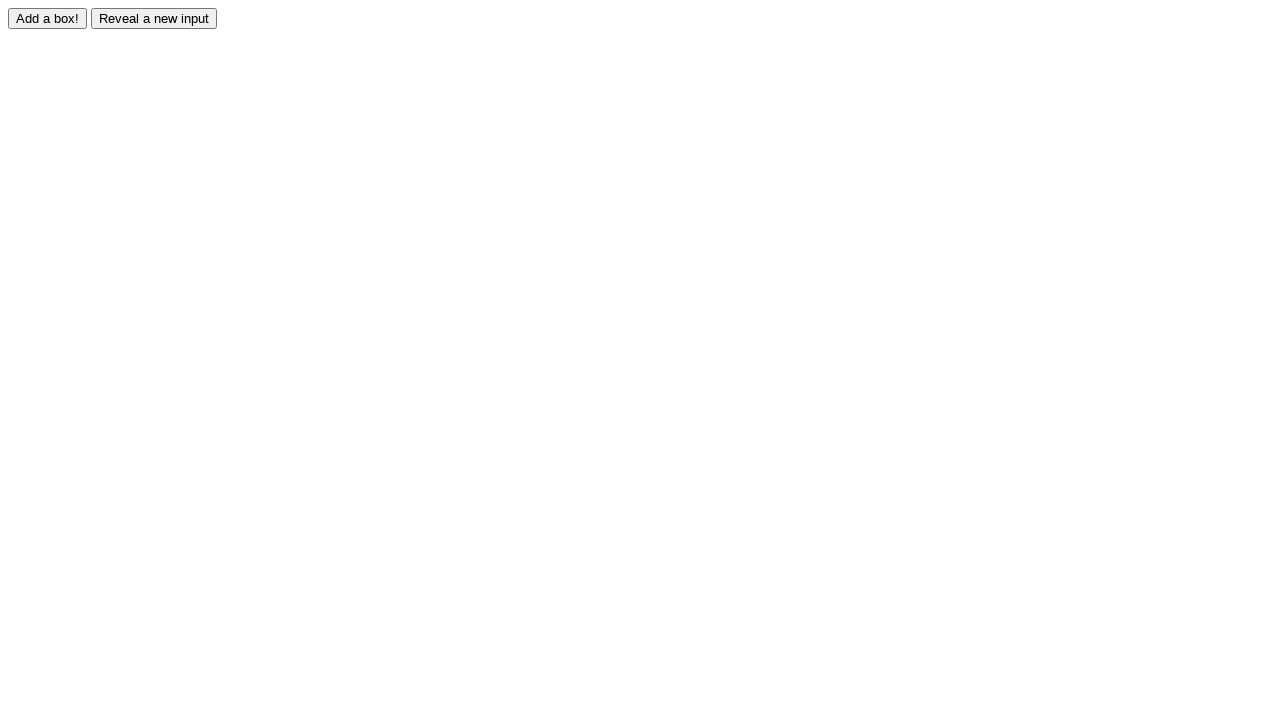

Clicked reveal button to show hidden input field at (154, 18) on input#reveal
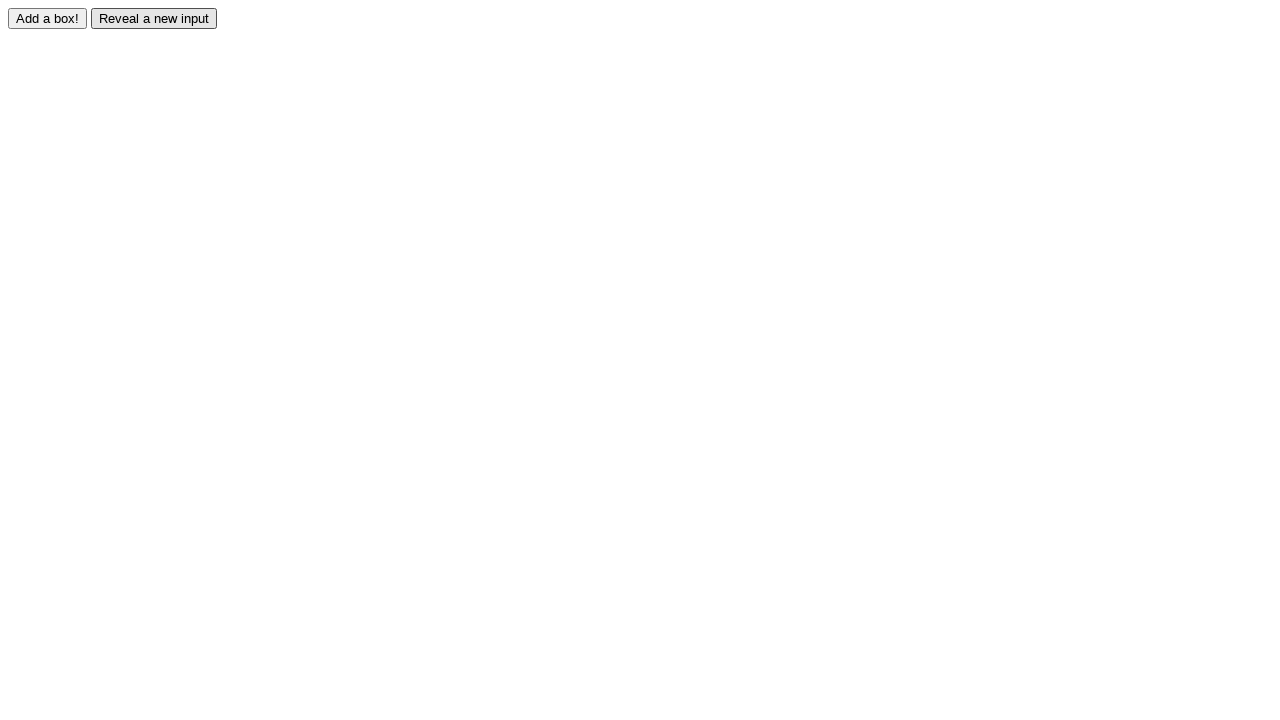

Revealed input field became visible
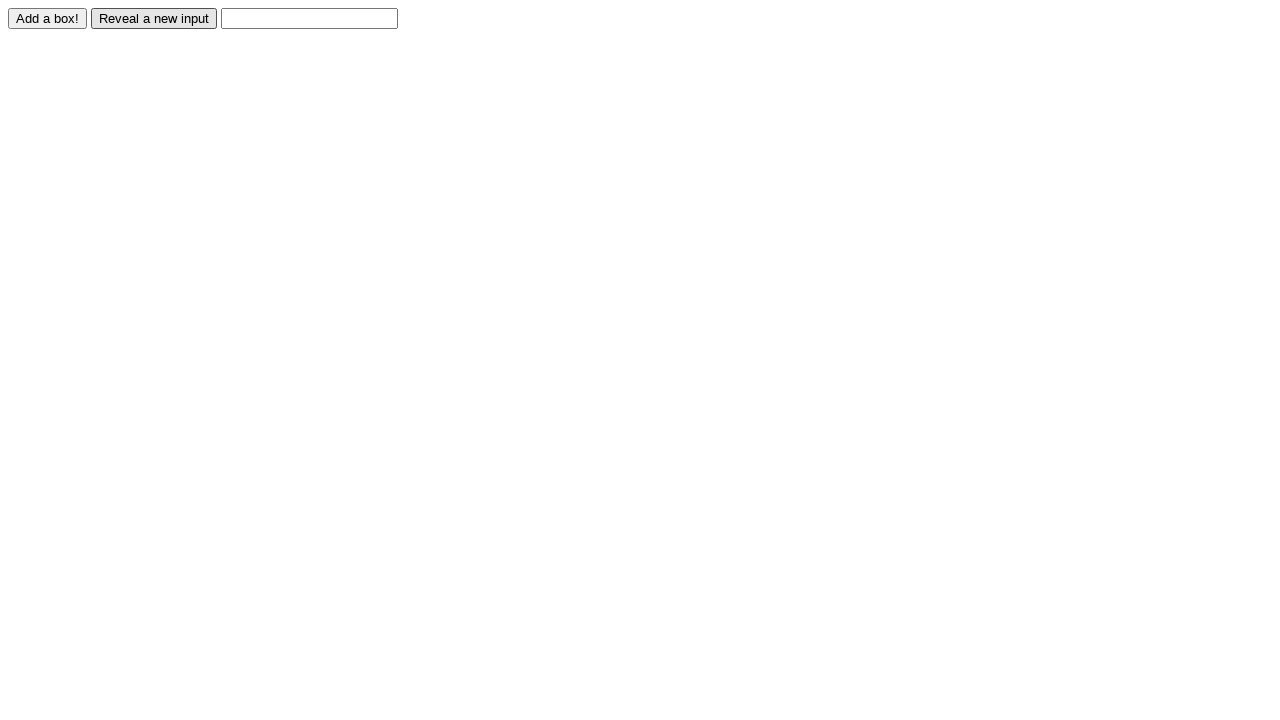

Entered 'Hello' in the revealed input field on input#revealed
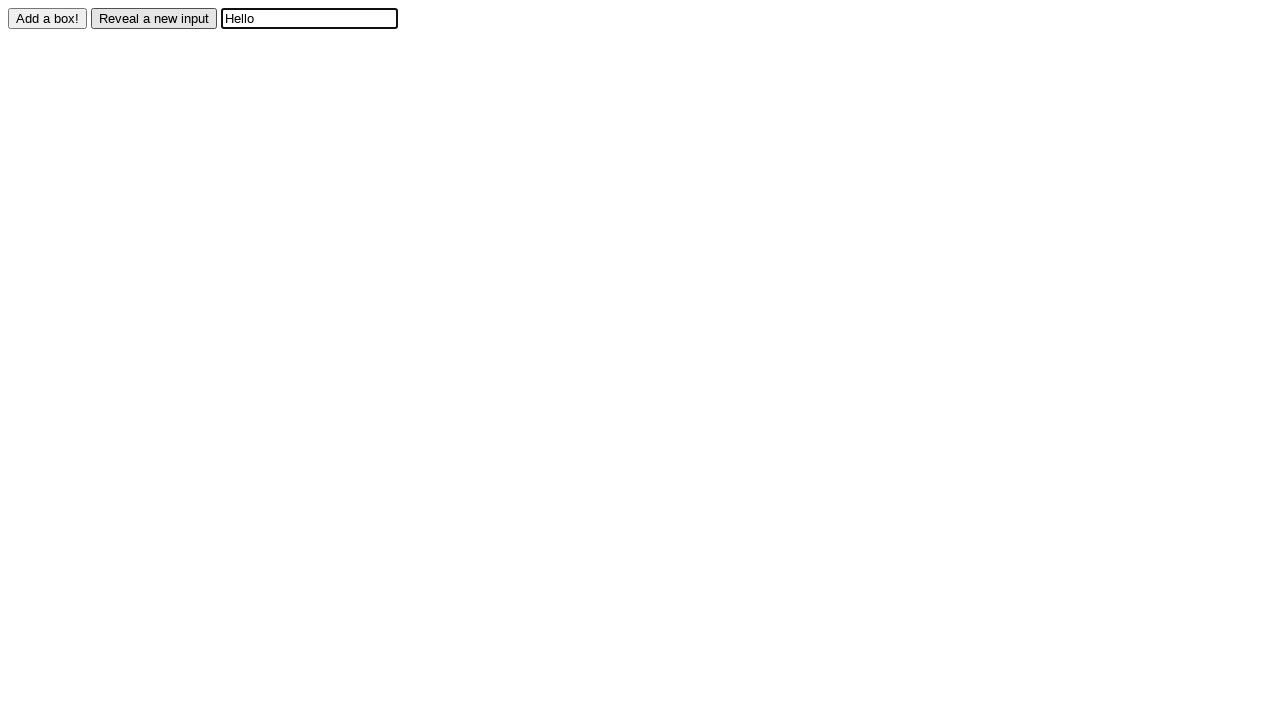

Pressed Enter key in the revealed input field on input#revealed
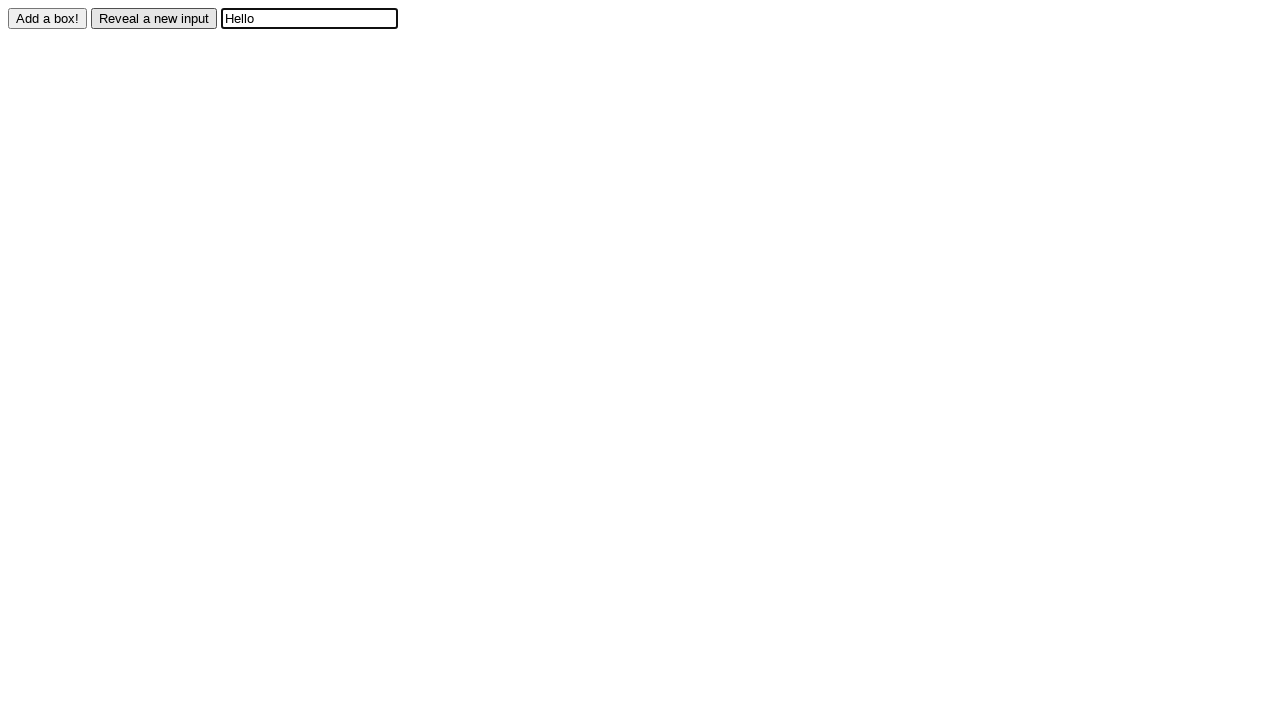

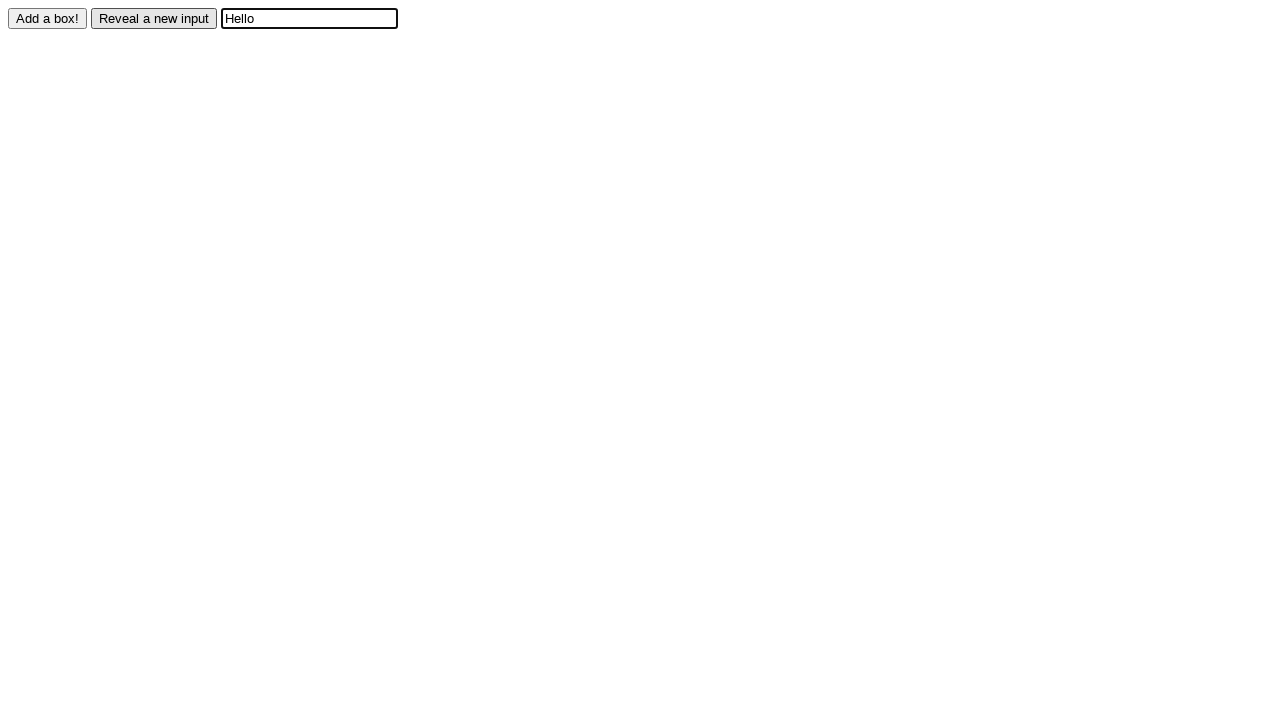